Tests a lab report signup form by filling in first name, last name, and email fields, then submitting the form.

Starting URL: http://secure-retreat-92358.herokuapp.com

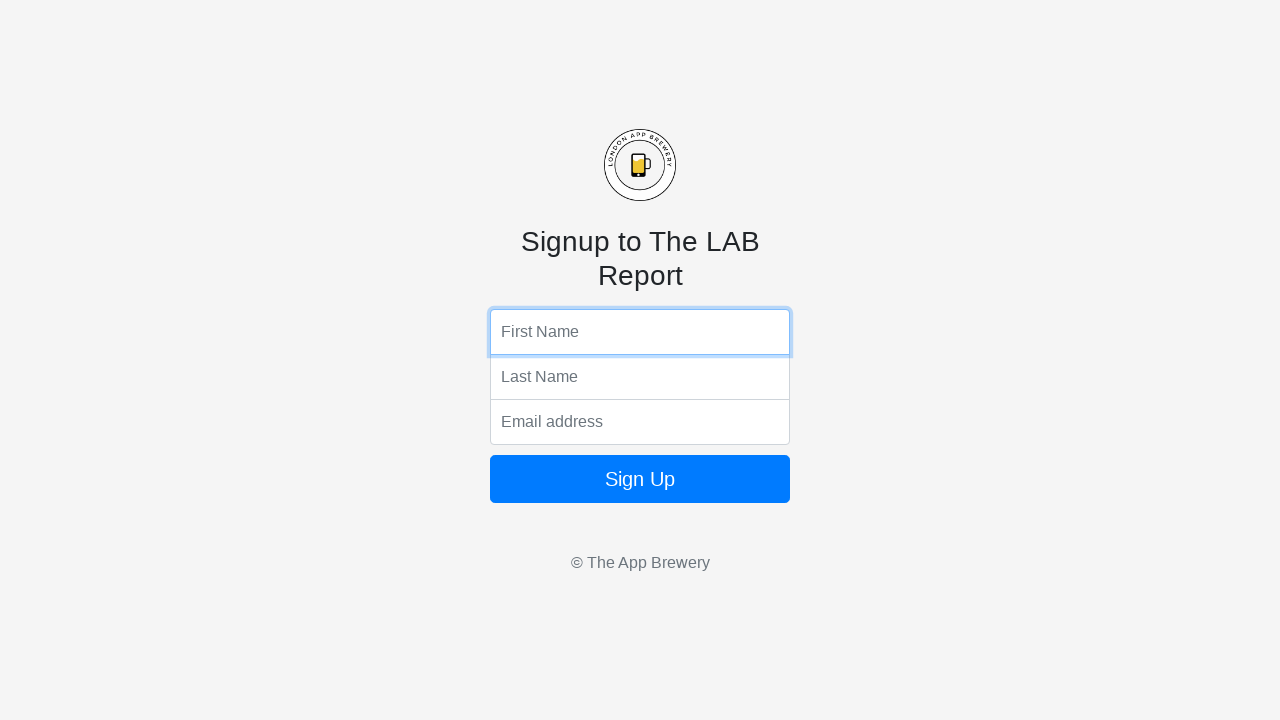

Filled first name field with 'Marcus' on input[name='fName']
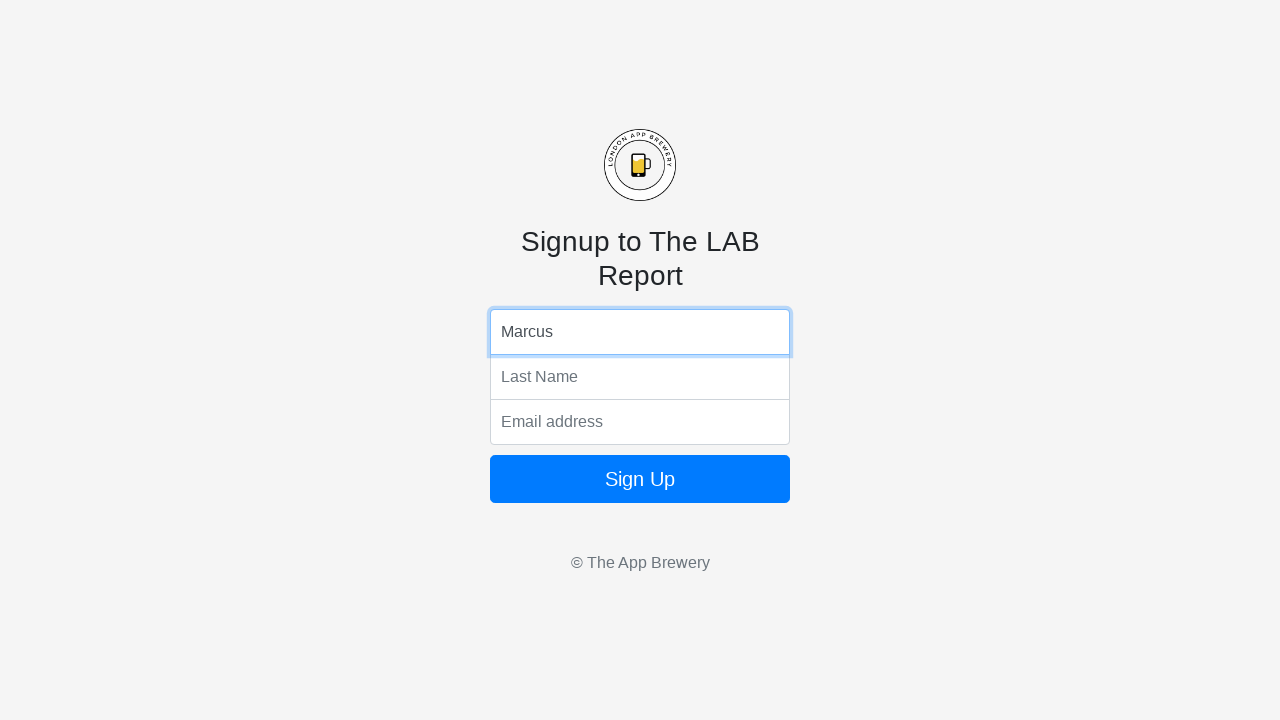

Filled last name field with 'Thompson' on input[name='lName']
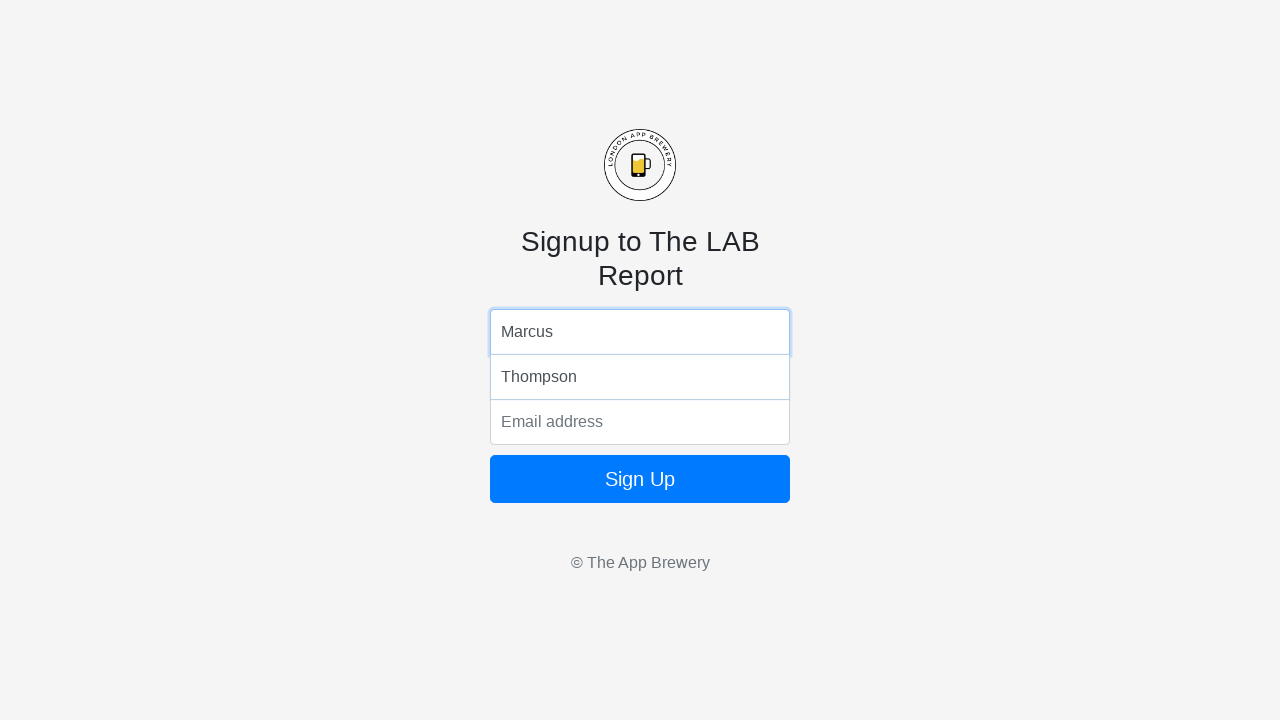

Filled email field with 'marcus.thompson@example.com' on input[name='email']
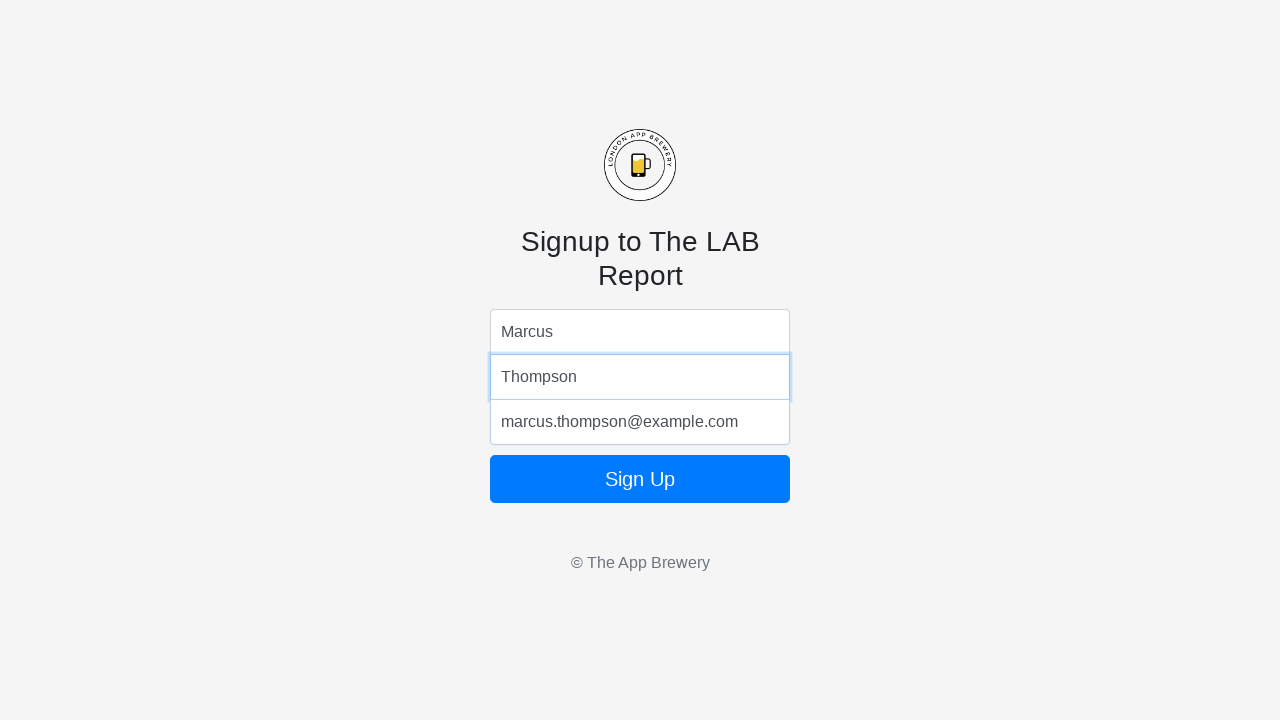

Clicked submit button to submit lab report form at (640, 479) on form button
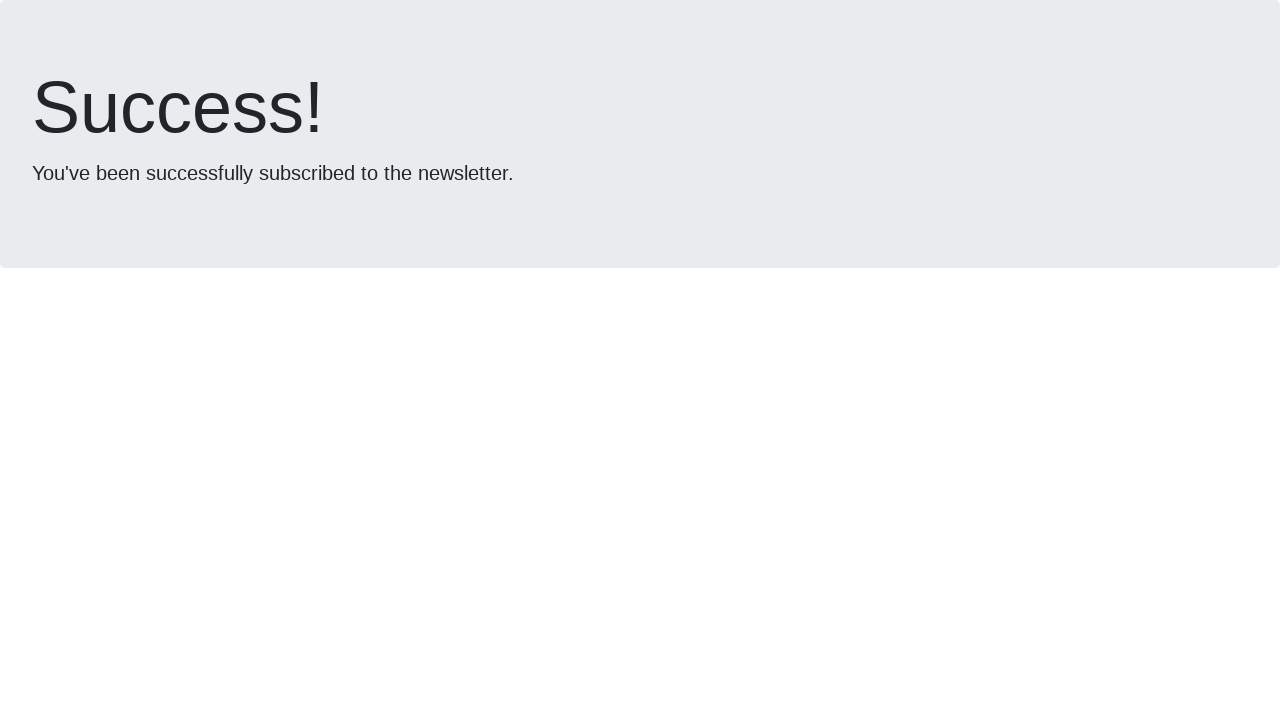

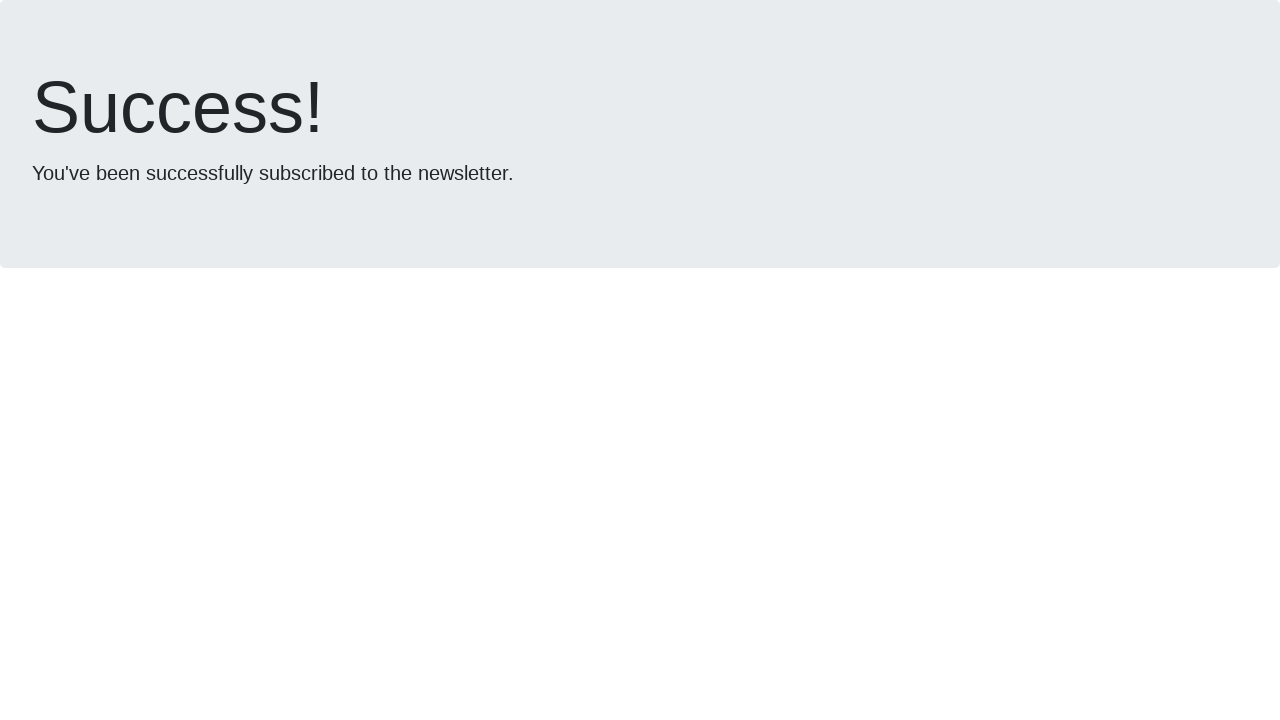